Opens the KFC India online ordering website and maximizes the browser window to verify the page loads correctly.

Starting URL: https://online.kfc.co.in/

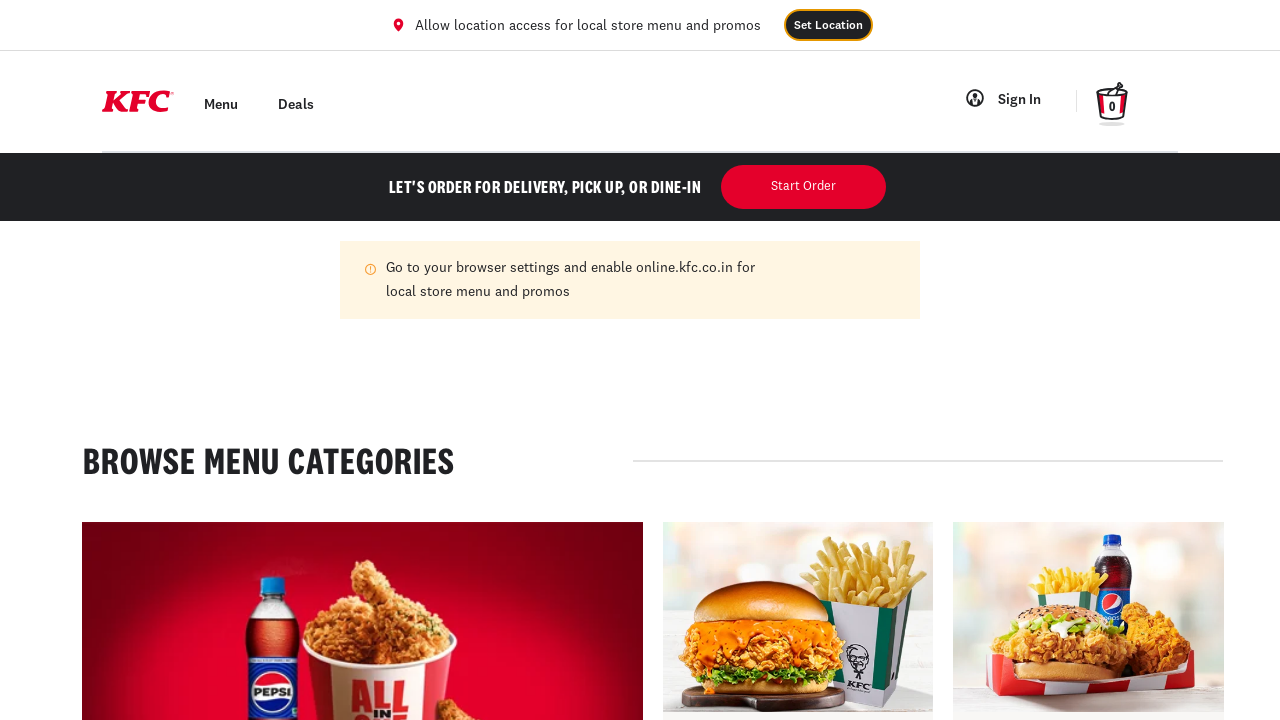

Navigated to KFC India online ordering website
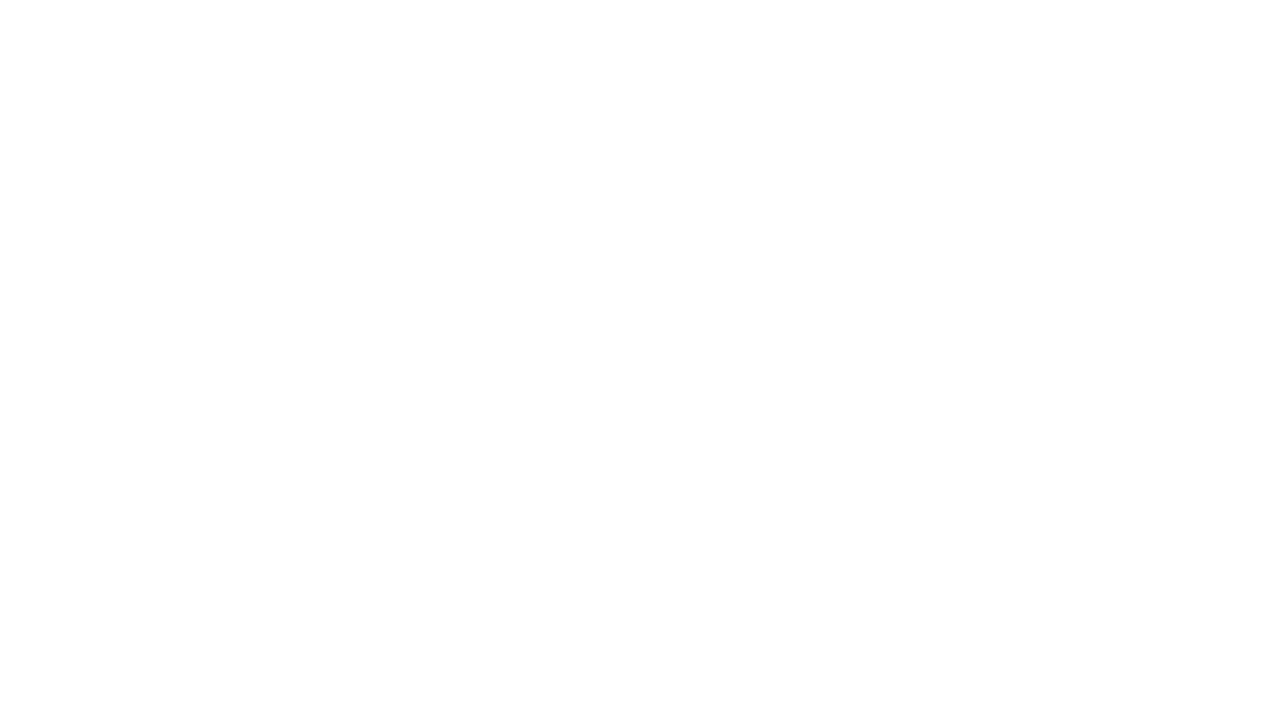

Maximized browser window to 1920x1080
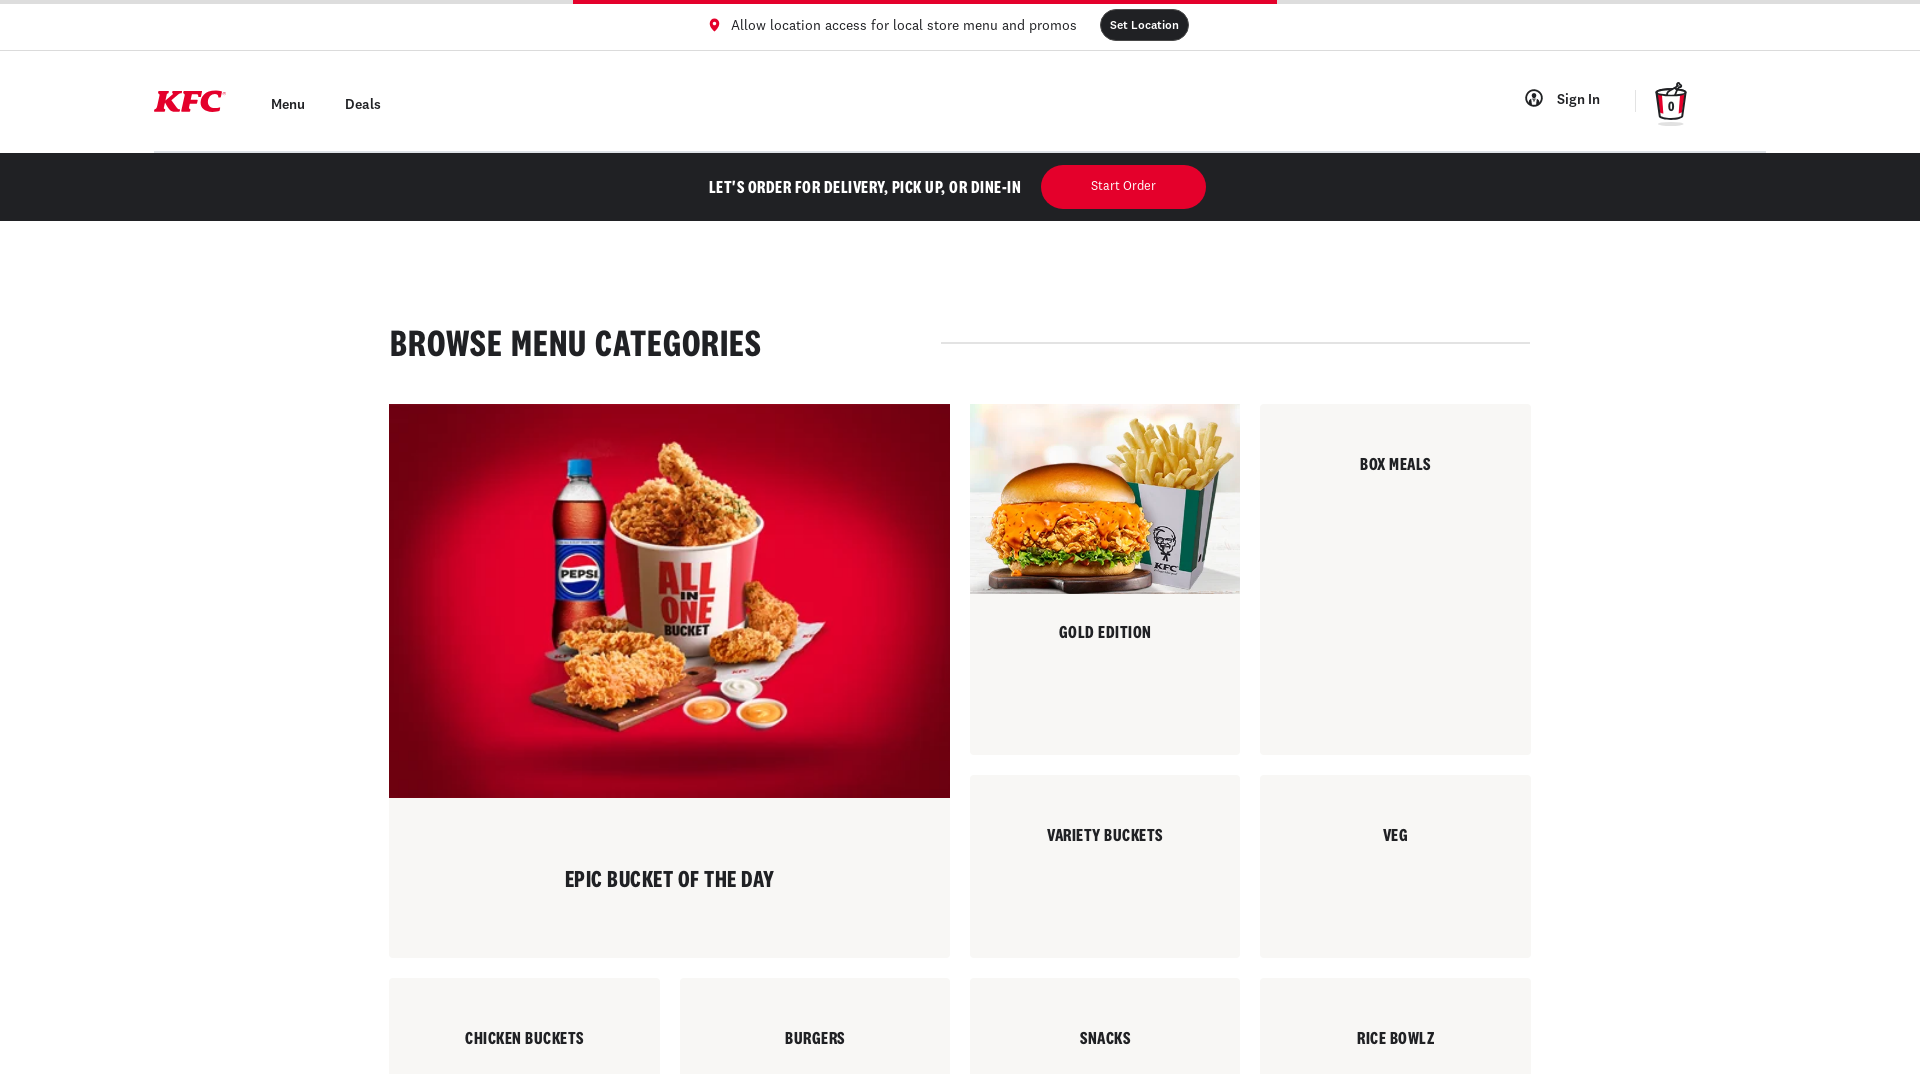

Page fully loaded - DOM content ready
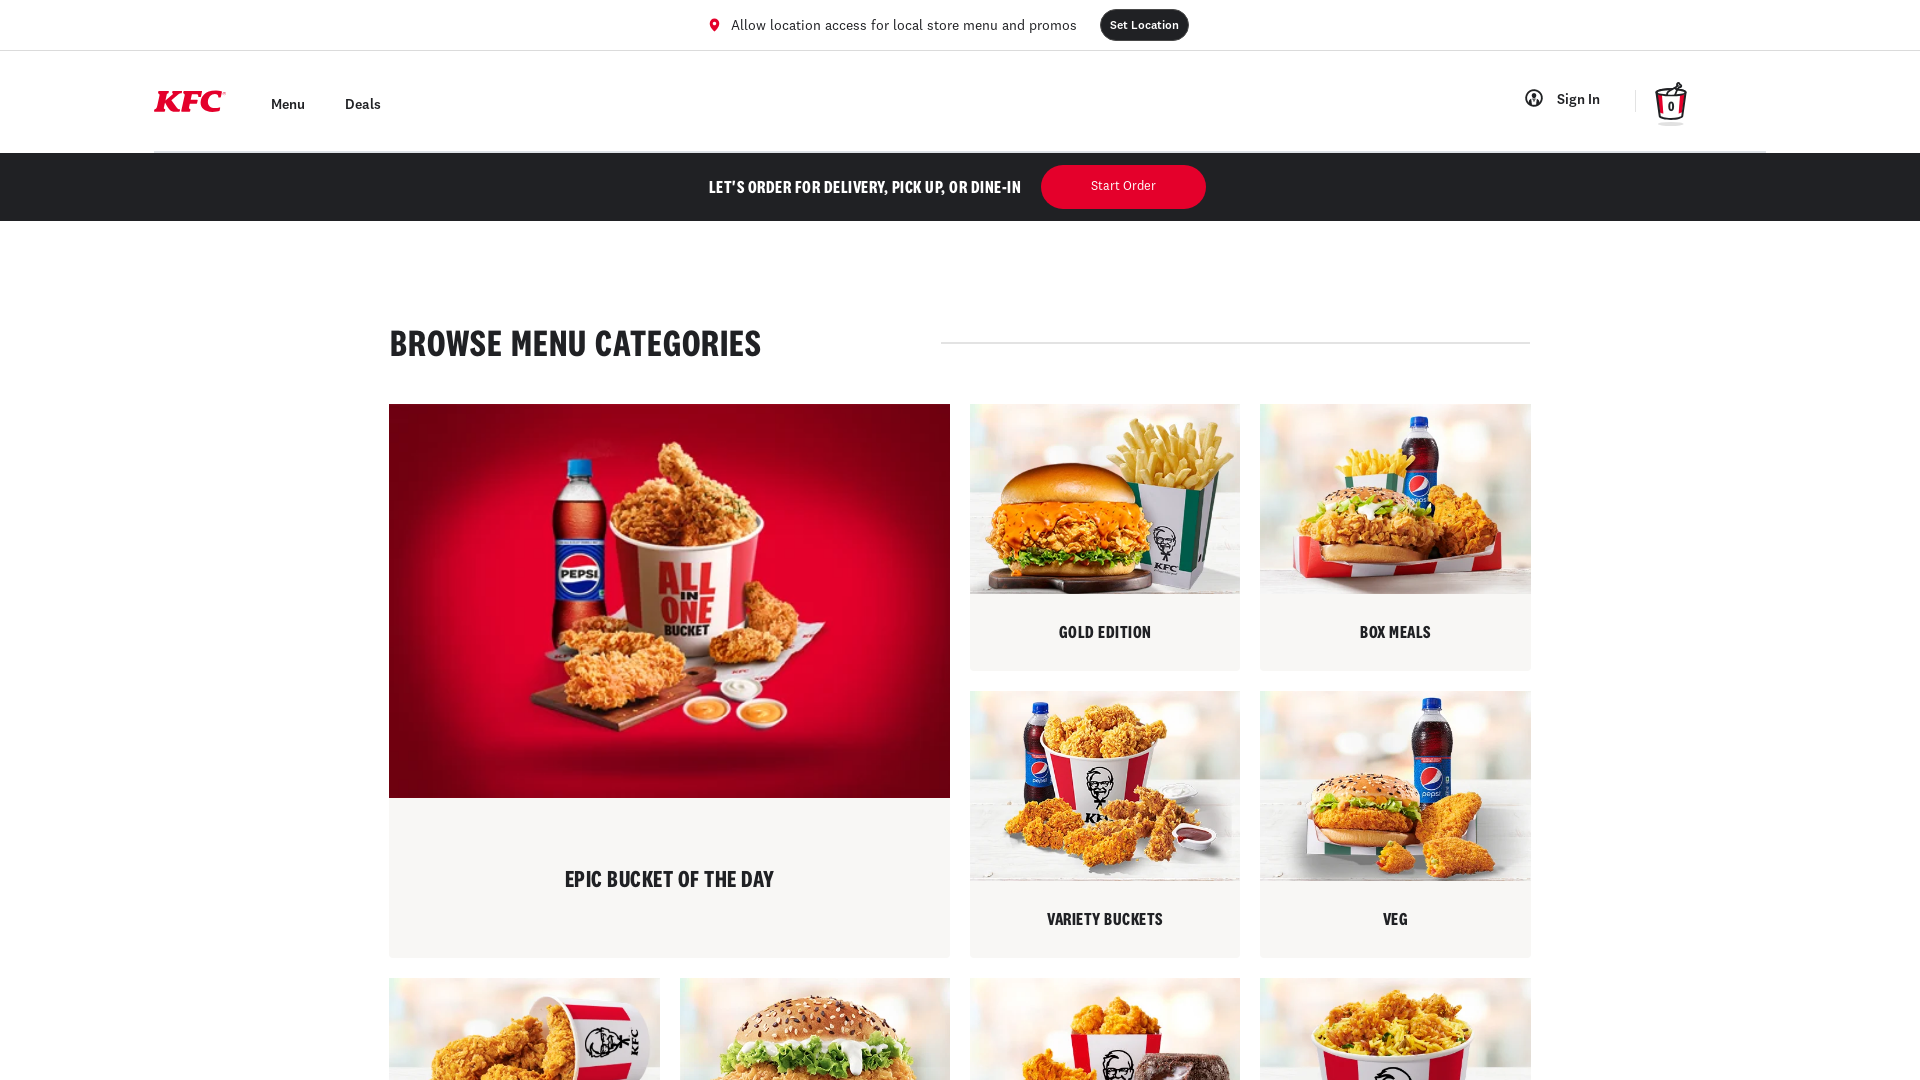

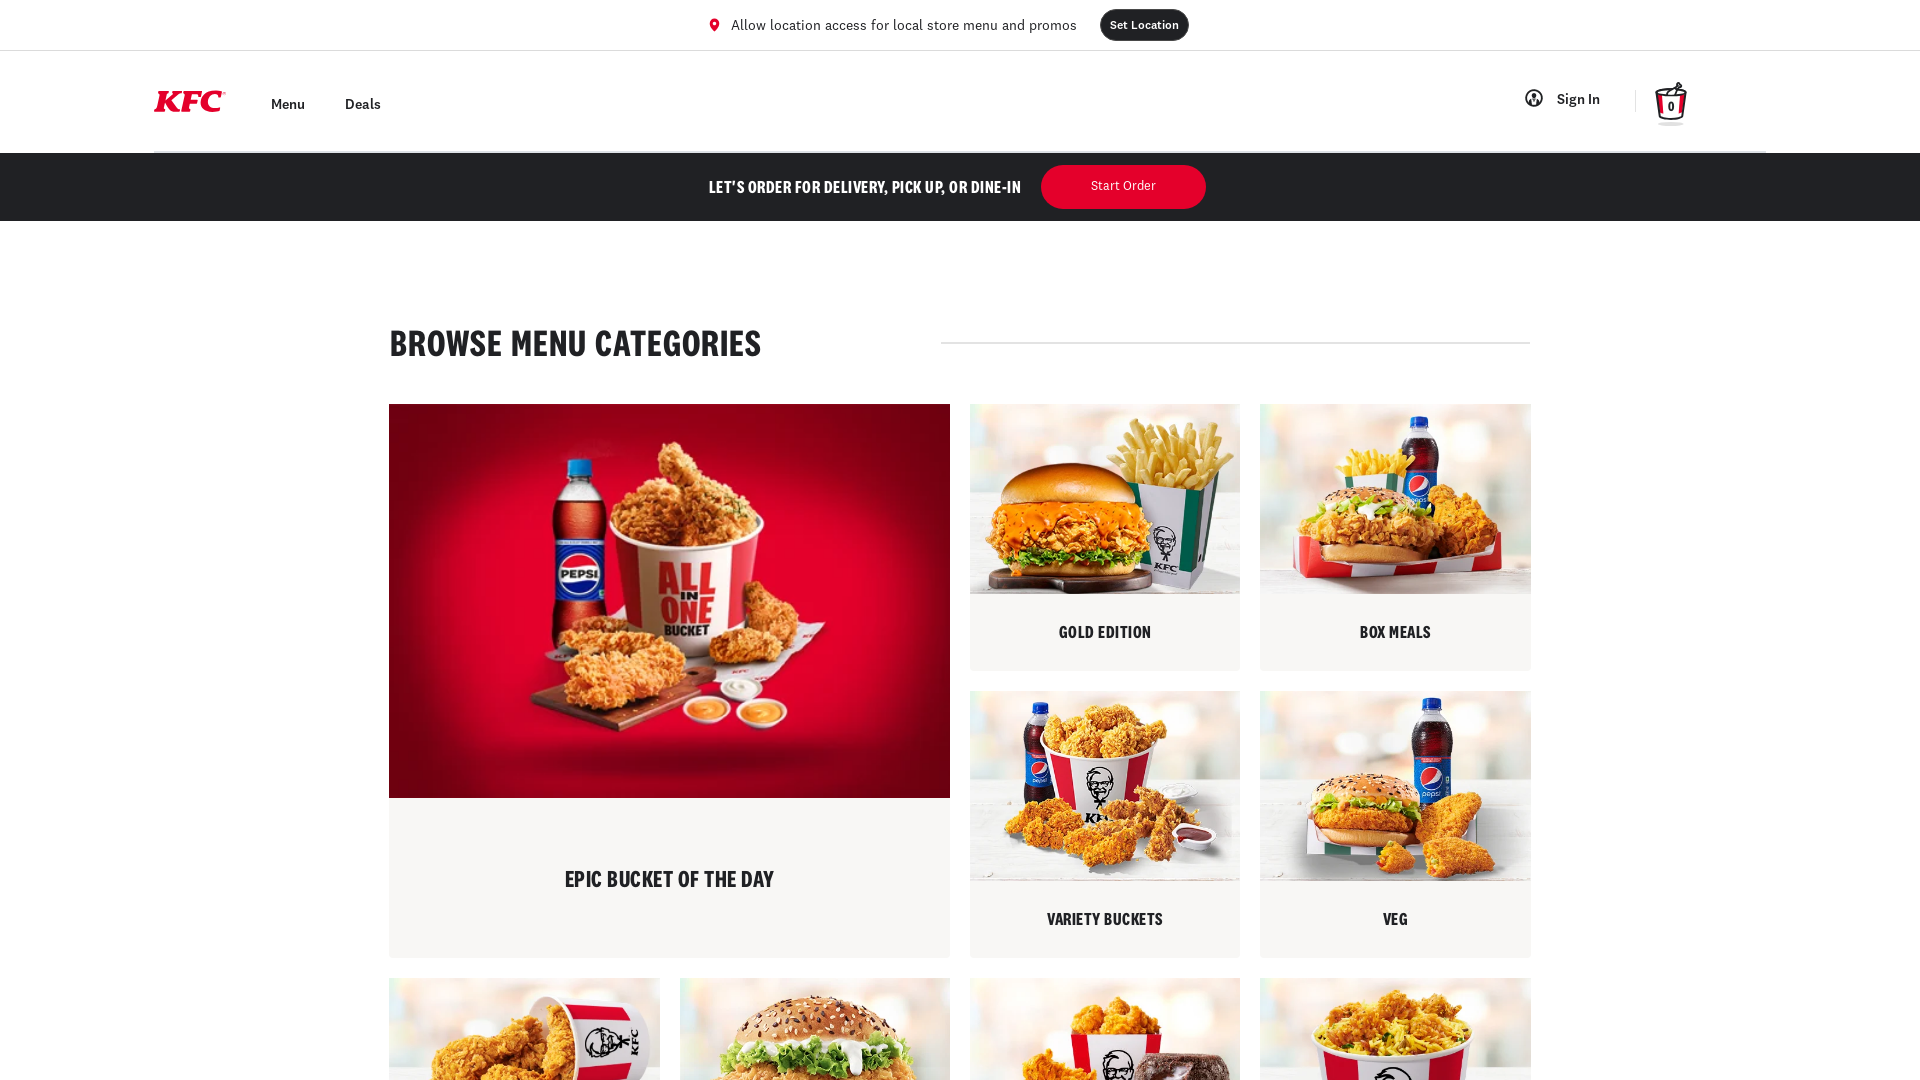